Tests dynamic controls page by clicking Dynamic Controls link, clicking swap checkbox button, and waiting for the button to become clickable

Starting URL: https://the-internet.herokuapp.com/

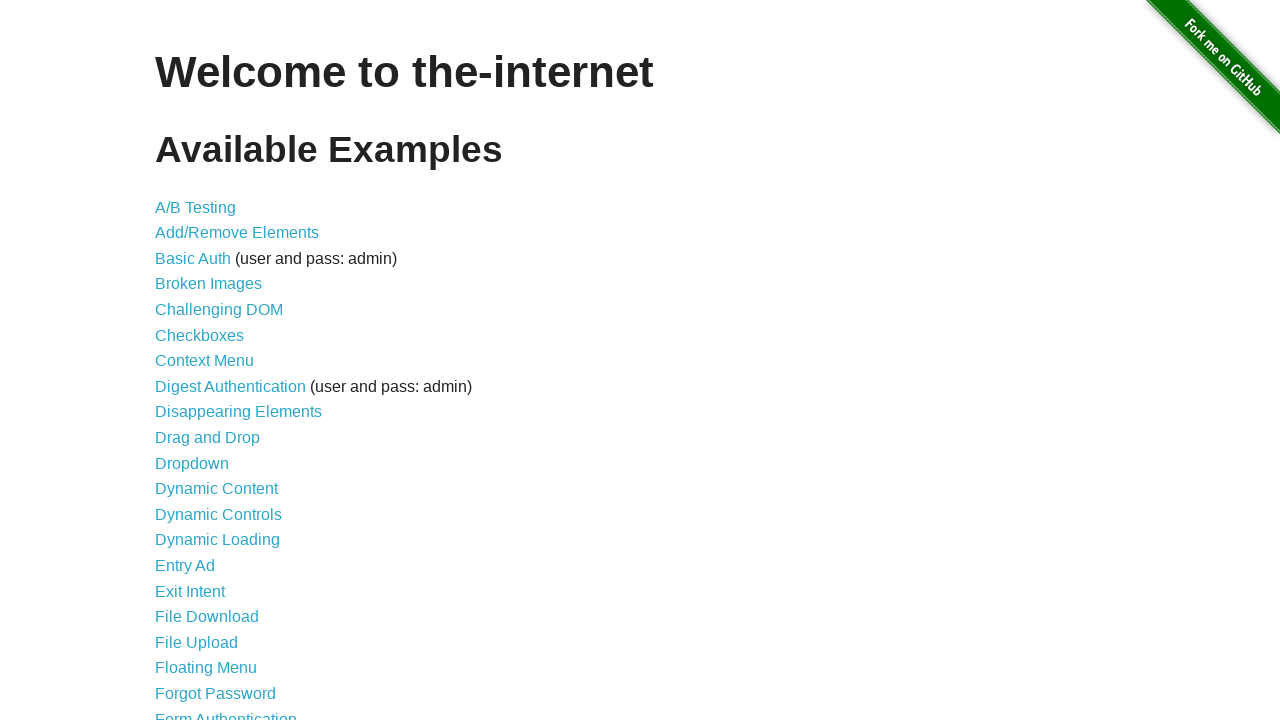

Clicked Dynamic Controls link at (218, 514) on a[href='/dynamic_controls']
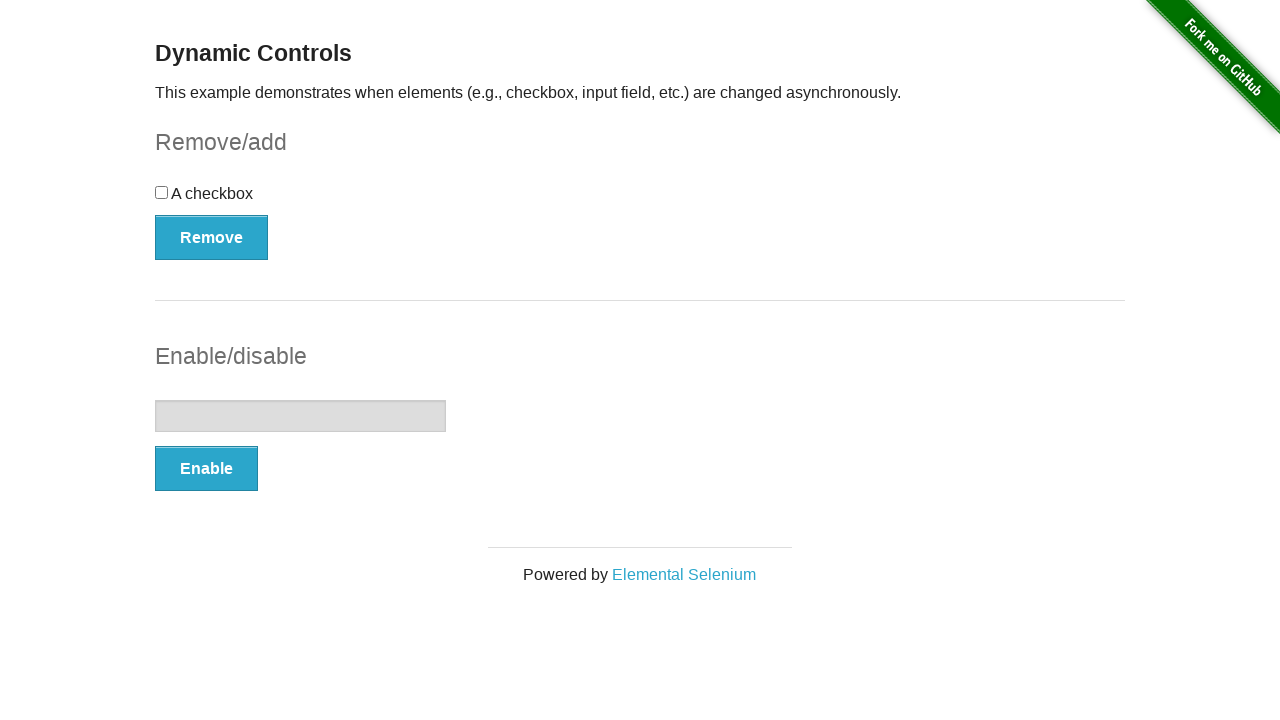

Clicked swap checkbox button at (212, 237) on [onclick='swapCheckbox()']
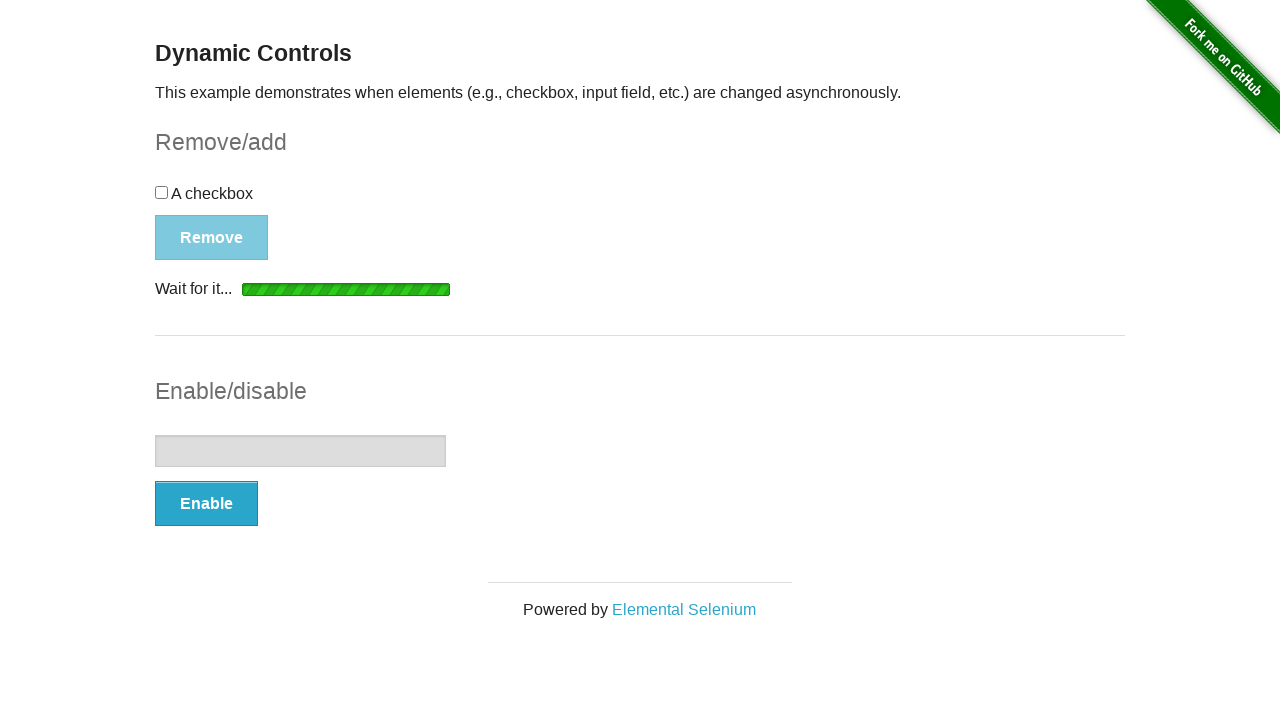

Waited for swap checkbox button to become clickable and visible
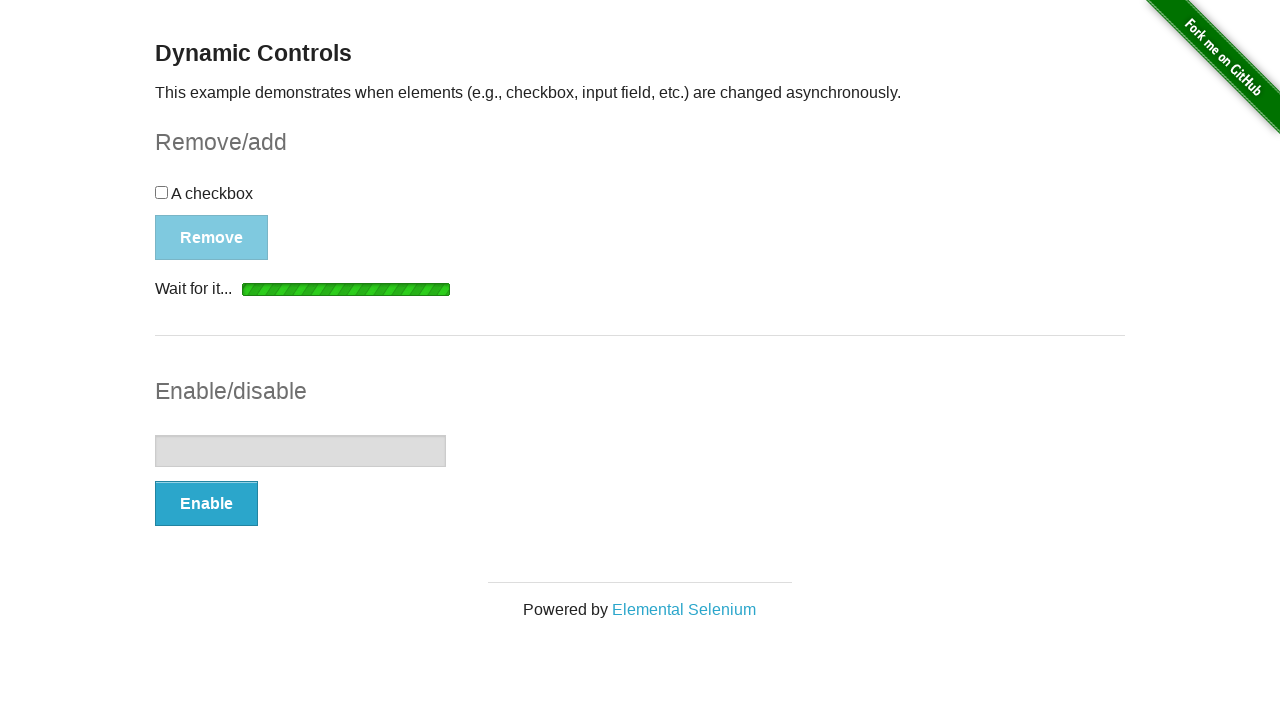

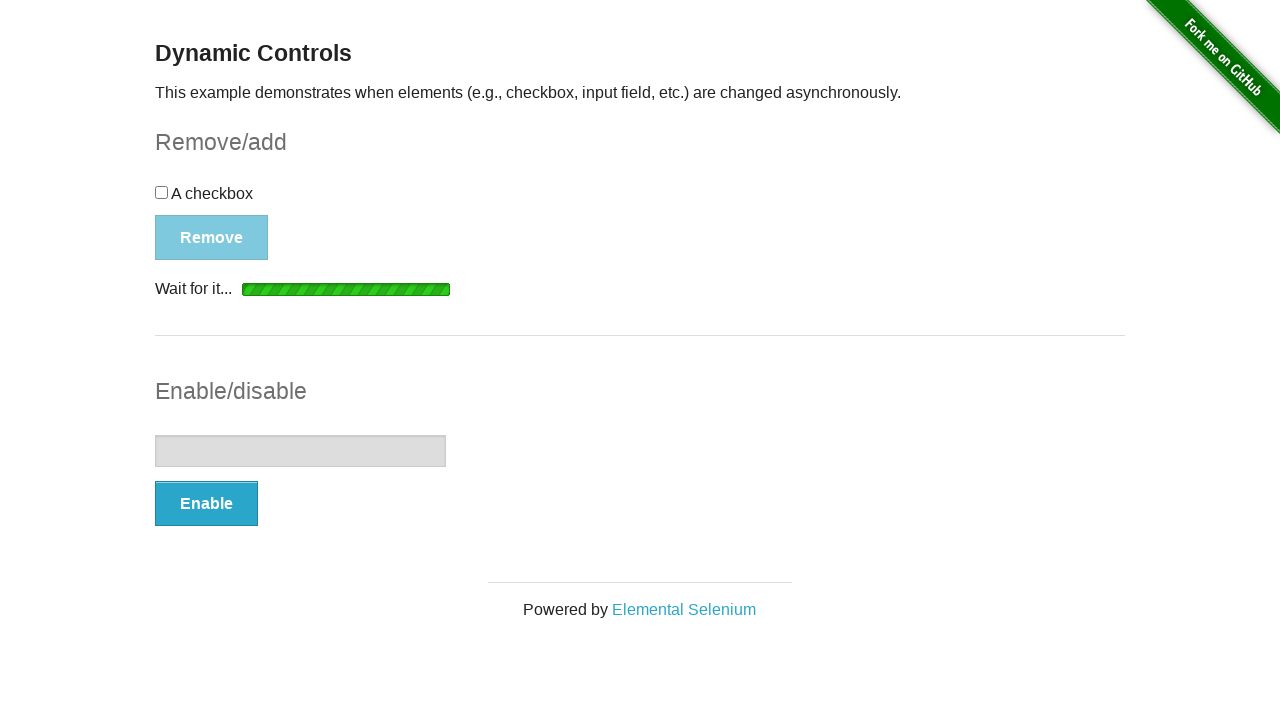